Tests slider functionality by dragging the slider element 50 pixels to the right

Starting URL: https://demoqa.com/slider

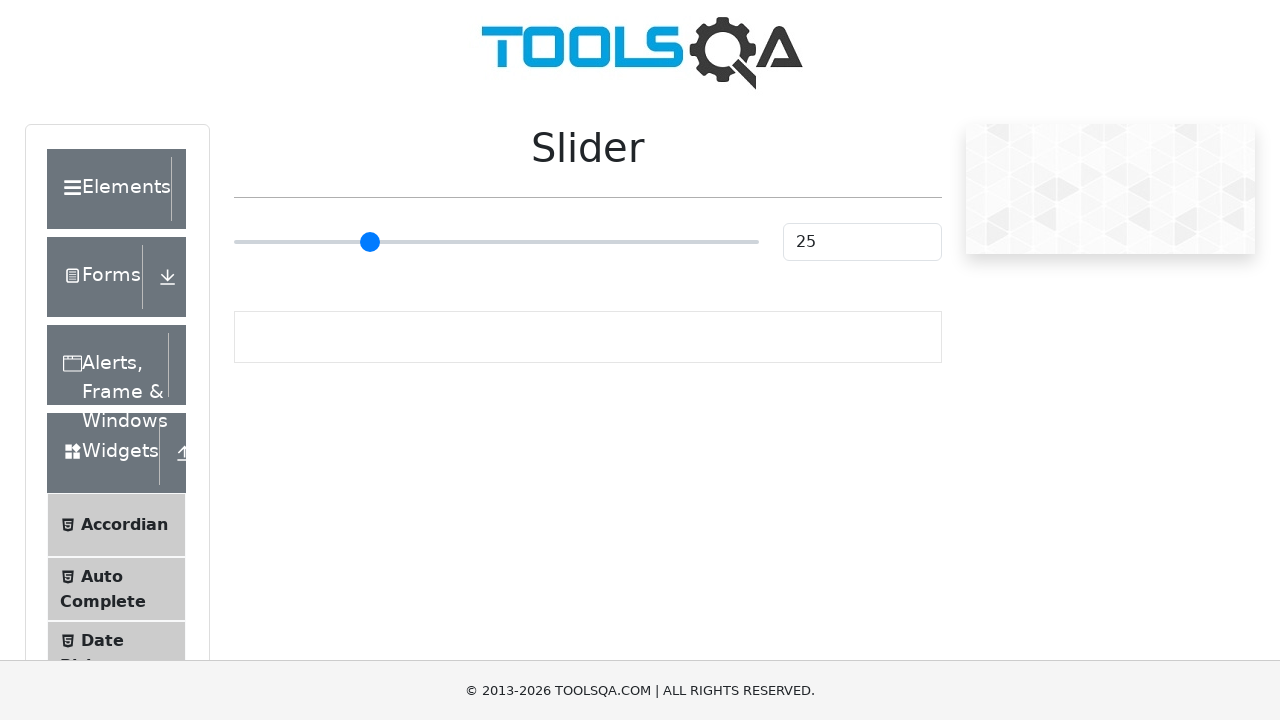

Navigated to slider demo page
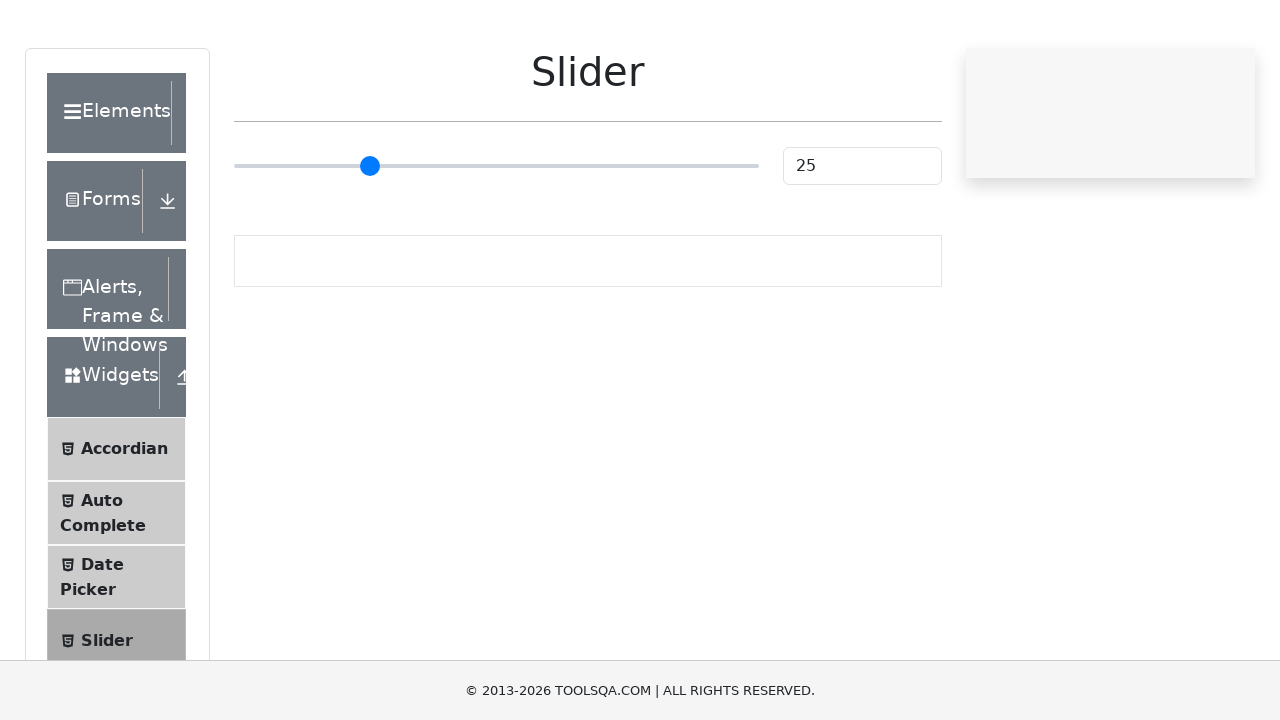

Located the slider element
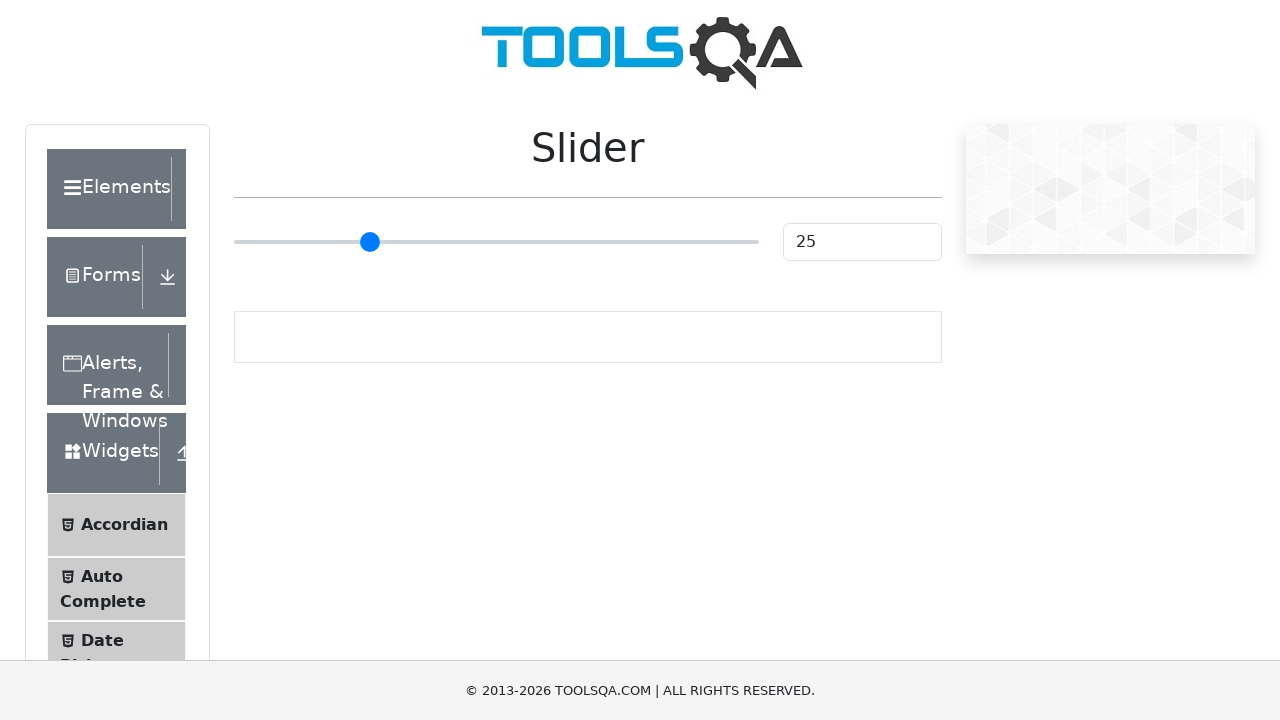

Retrieved bounding box of slider element
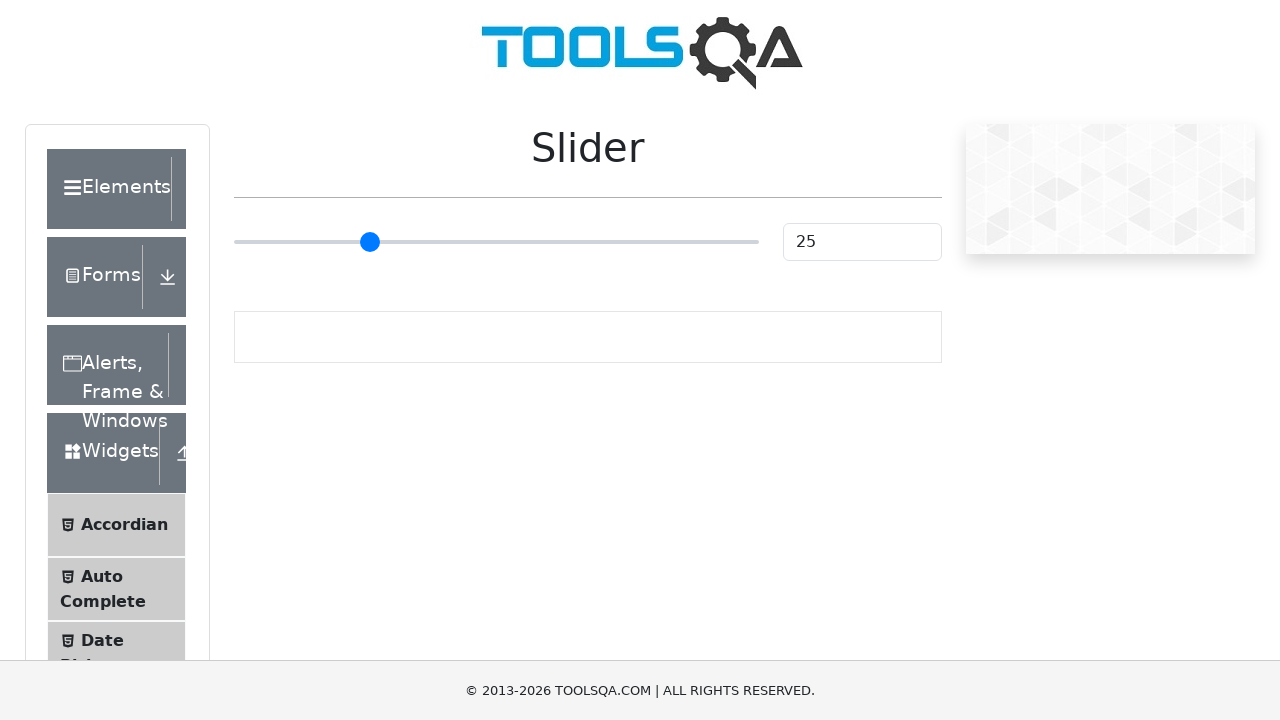

Moved mouse to slider center position at (496, 242)
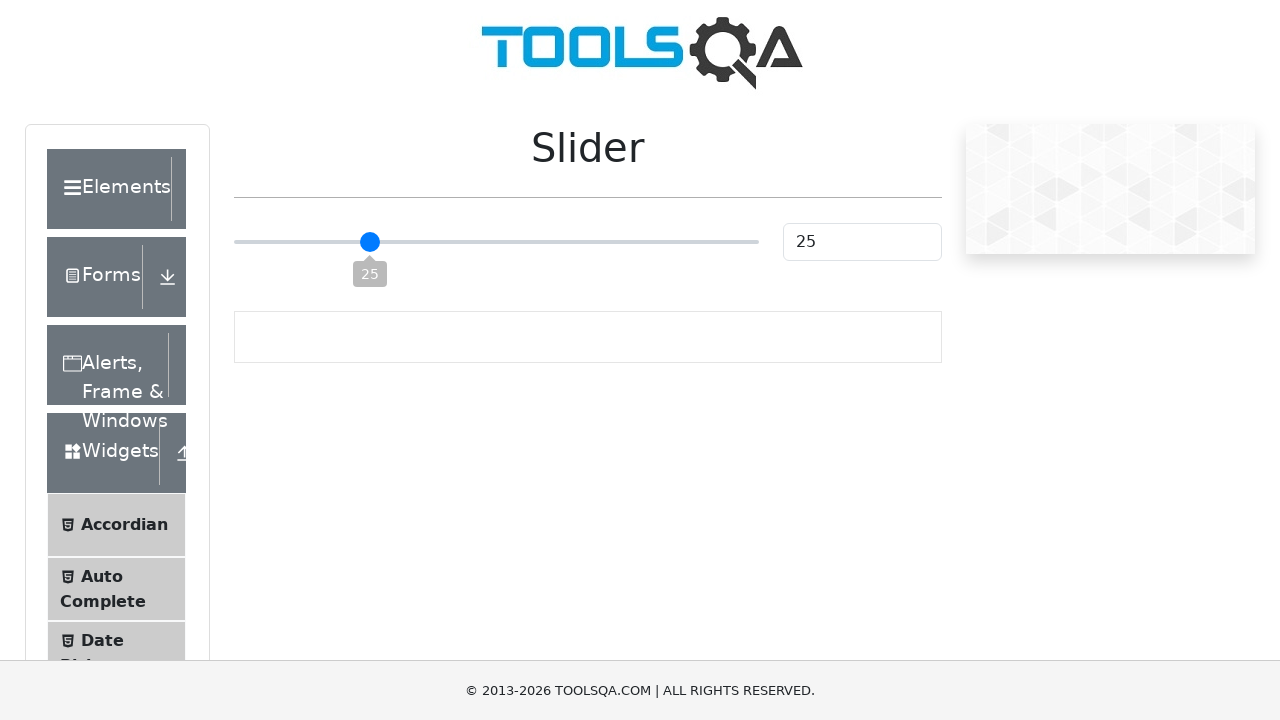

Pressed mouse button down on slider at (496, 242)
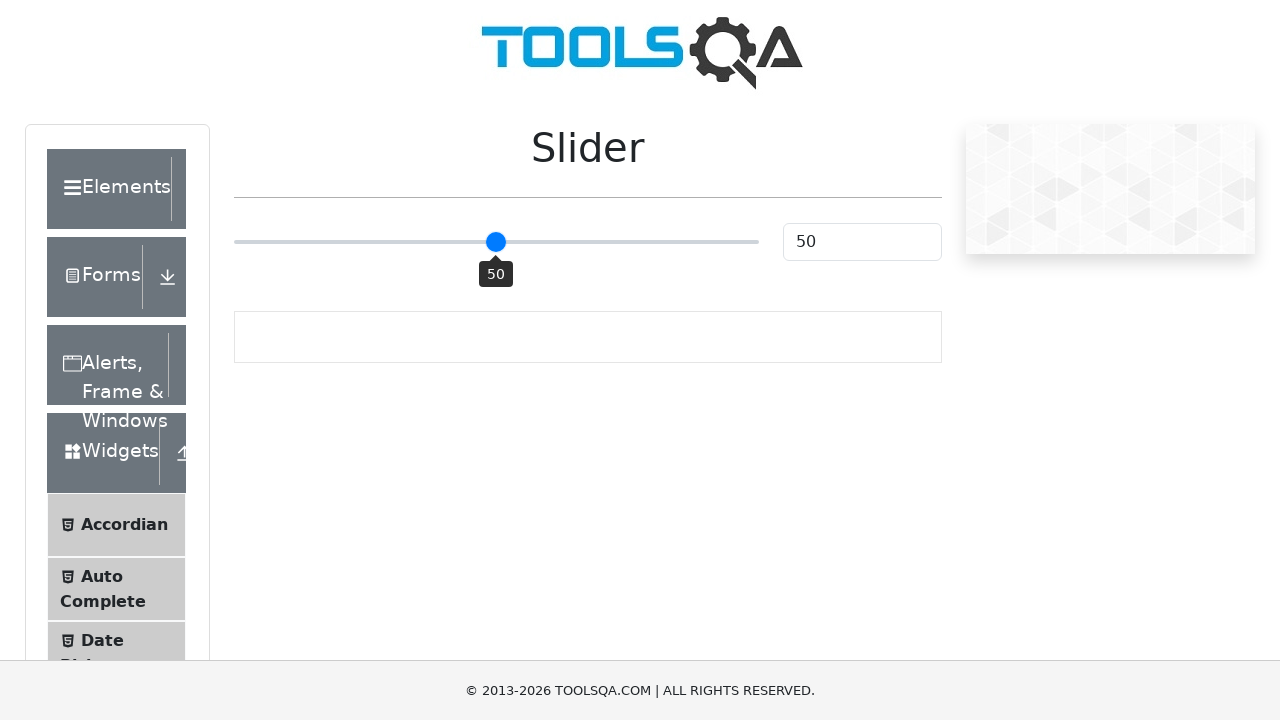

Dragged slider 50 pixels to the right at (546, 242)
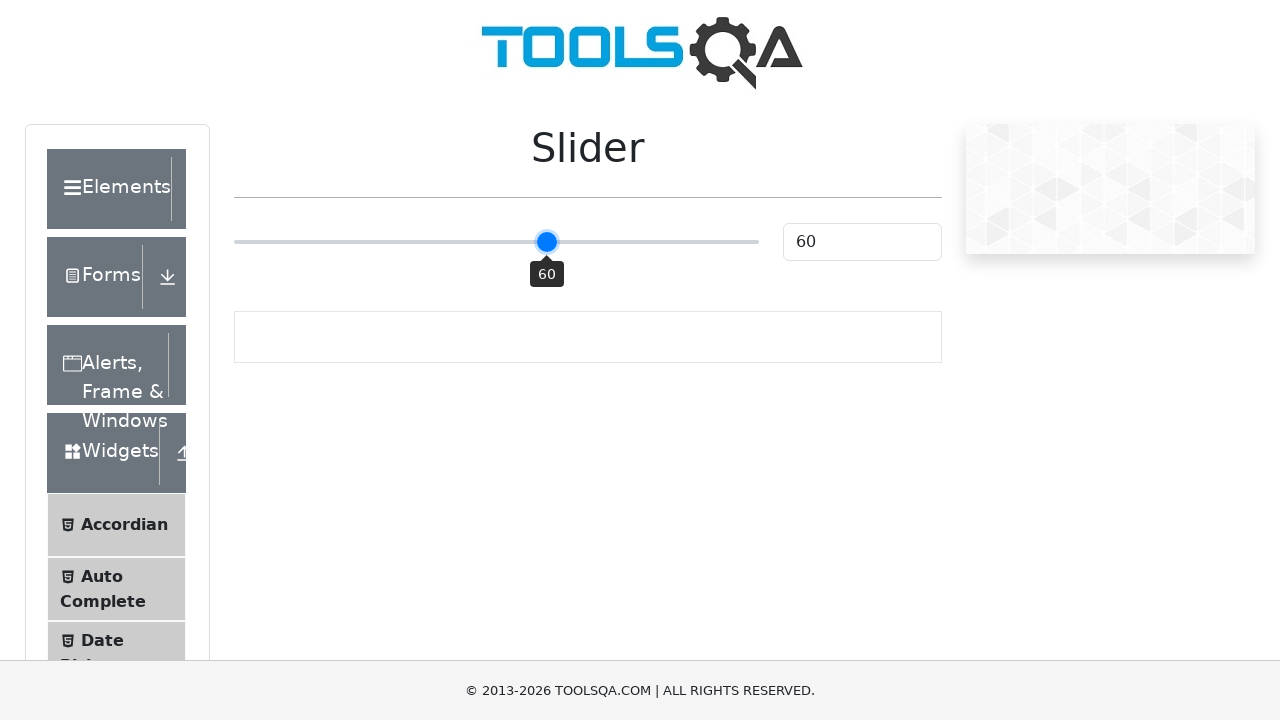

Released mouse button to complete slider drag at (546, 242)
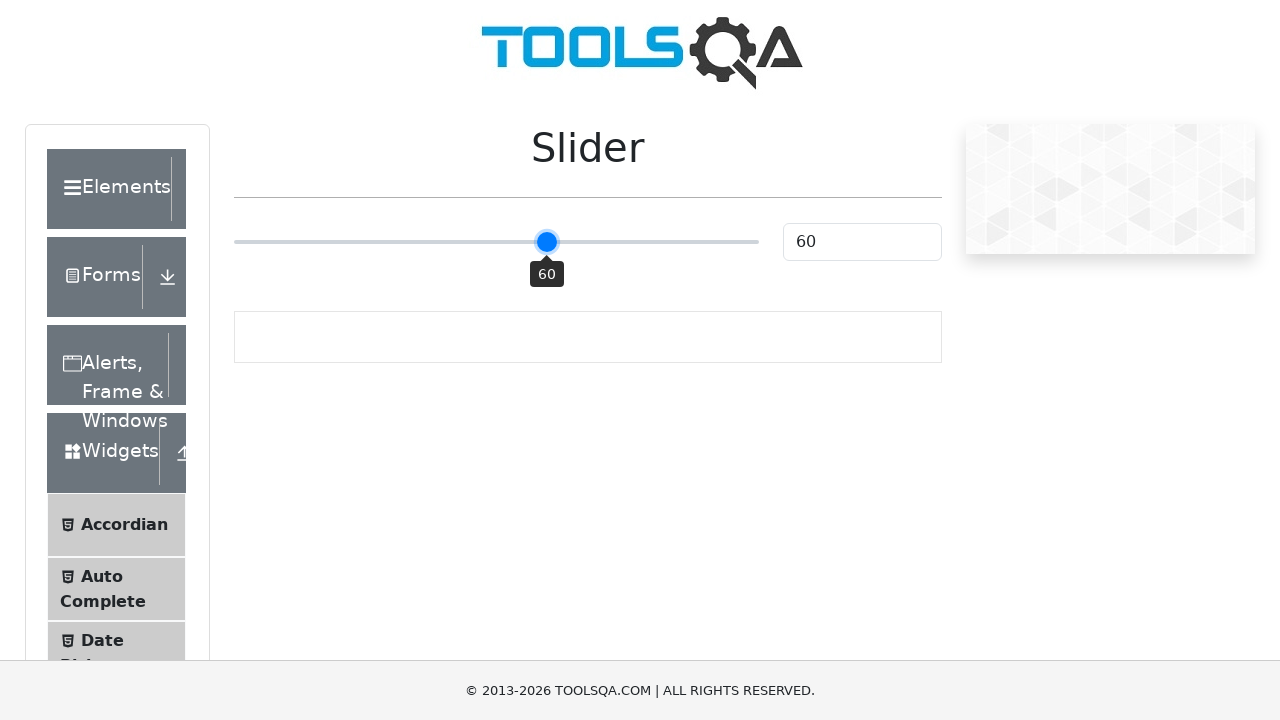

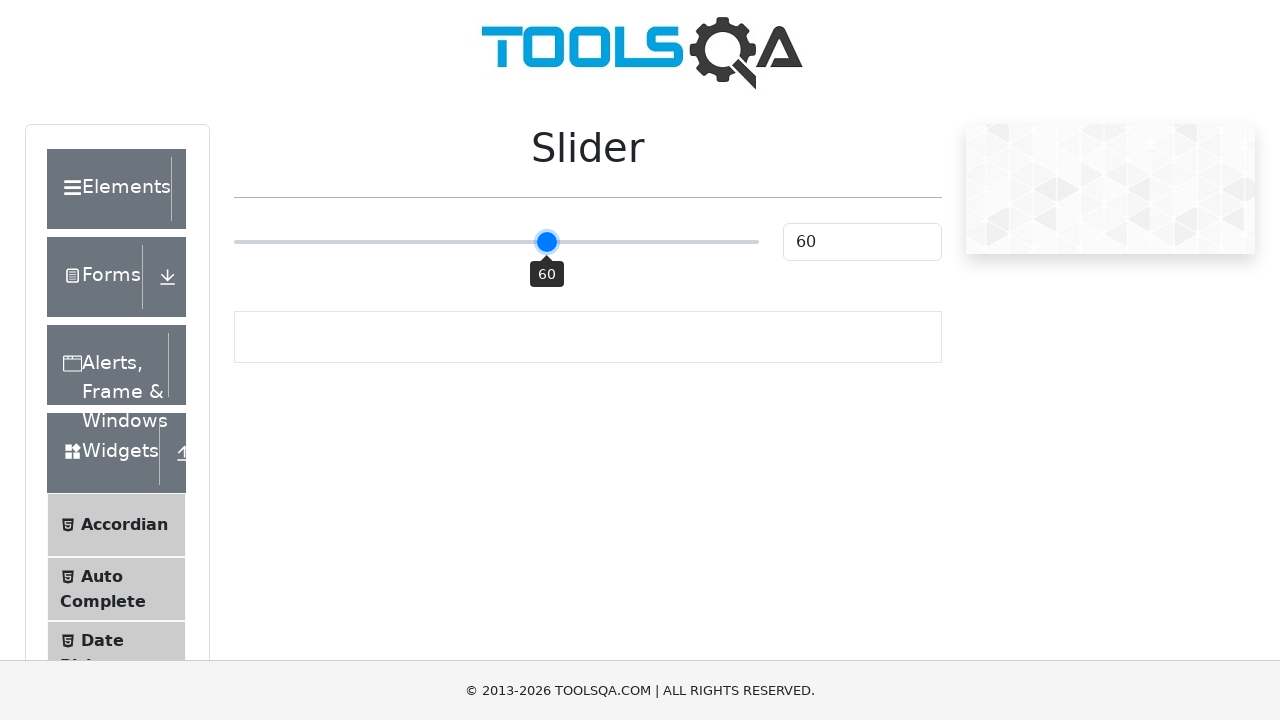